Tests auto-suggest dropdown by typing partial text and selecting from suggestions

Starting URL: https://rahulshettyacademy.com/dropdownsPractise/

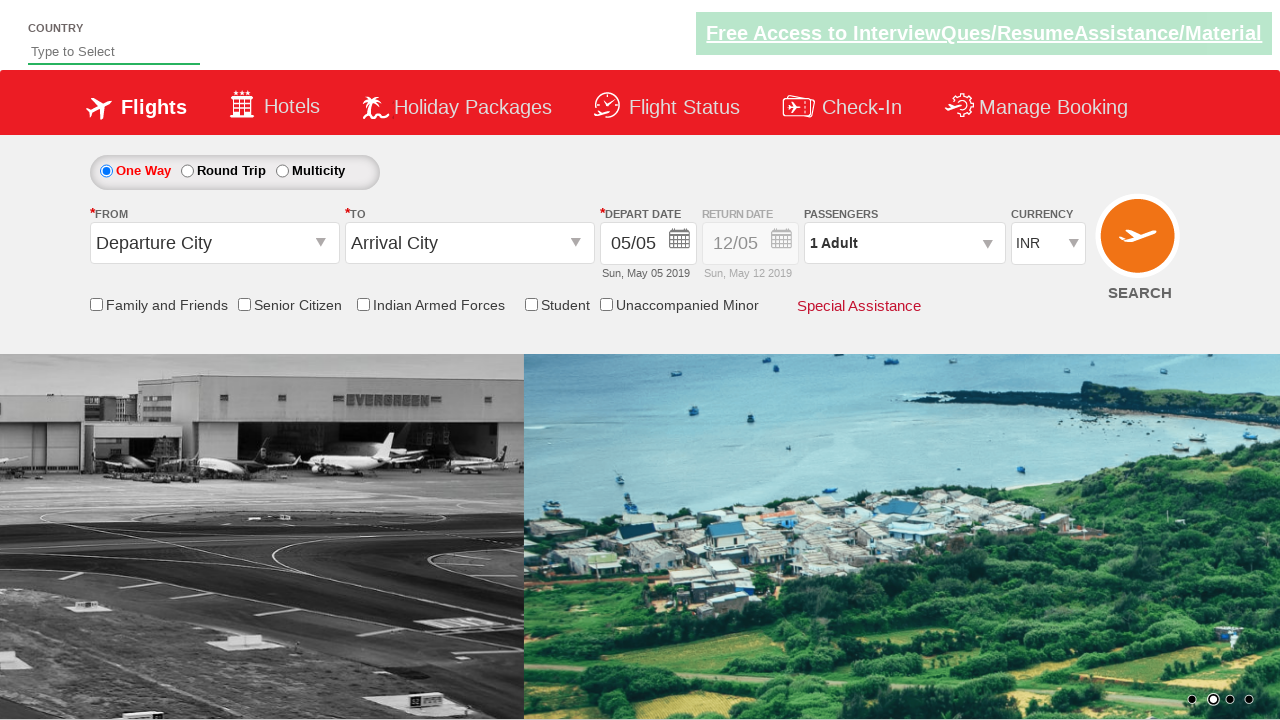

Typed 'ind' into auto-suggest field on #autosuggest
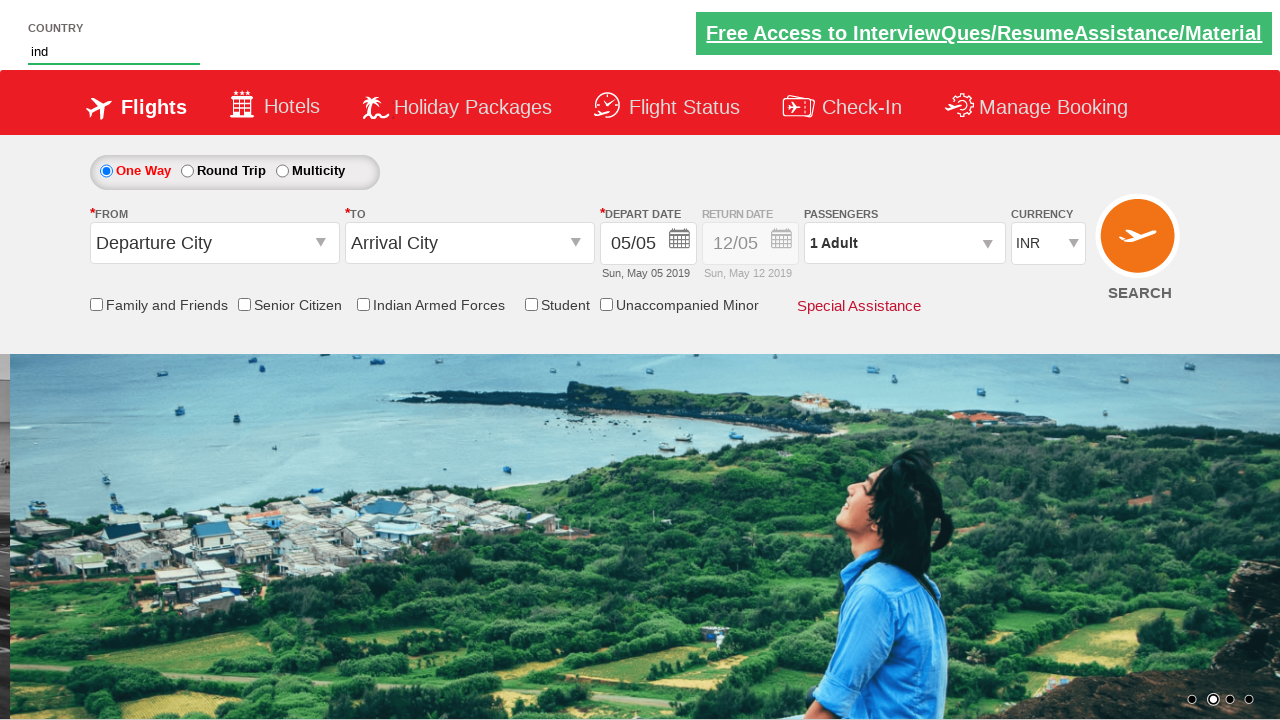

Auto-suggest dropdown options loaded
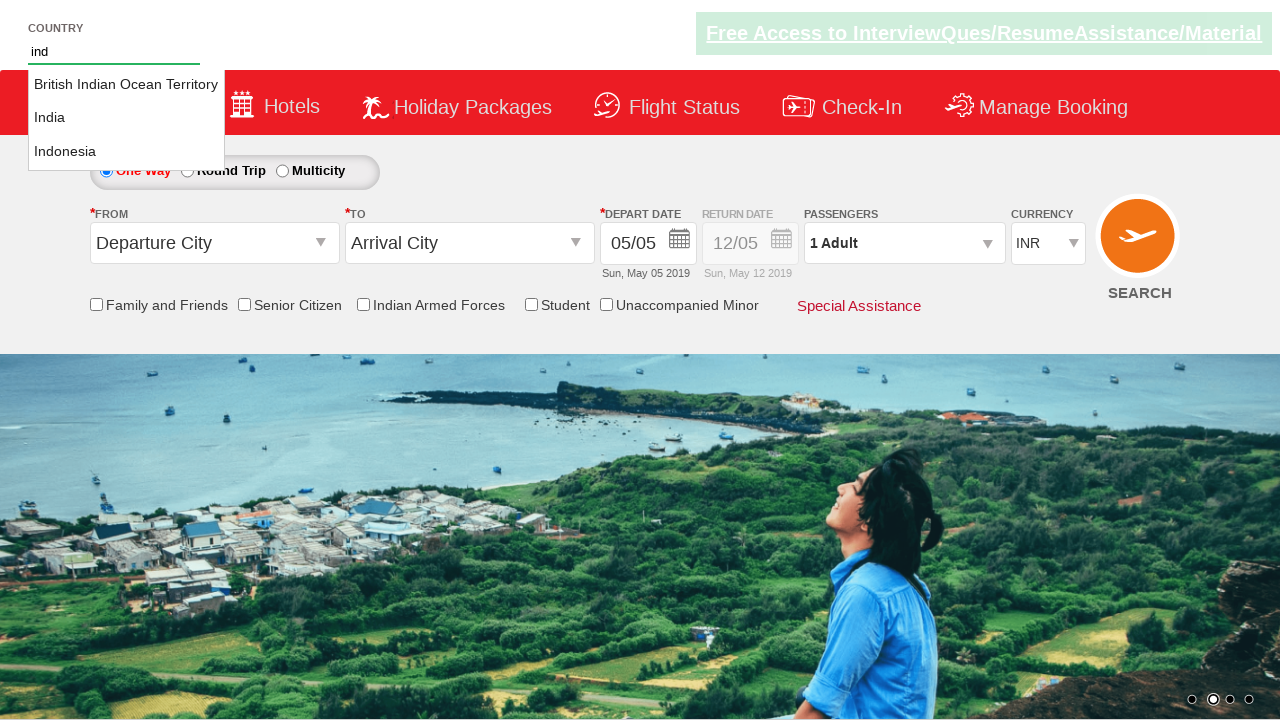

Retrieved all dropdown suggestion options
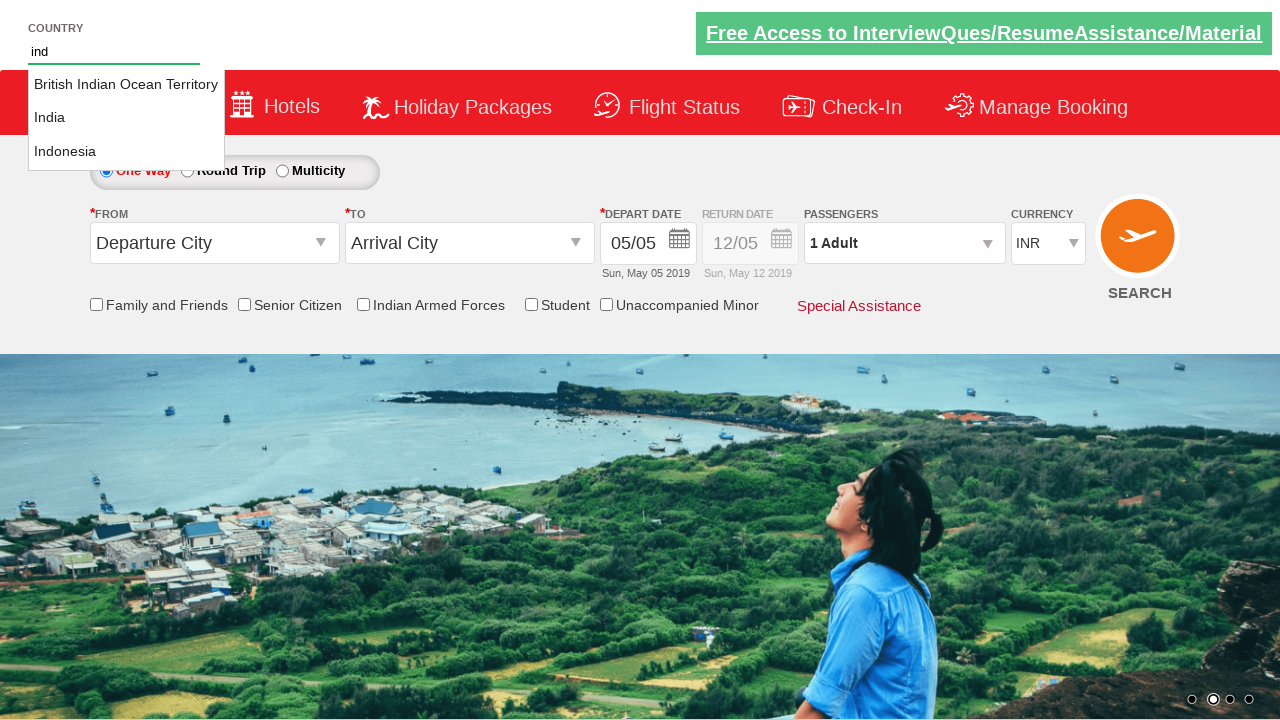

Selected 'India' from auto-suggest dropdown at (126, 118) on li[class='ui-menu-item'] a >> nth=1
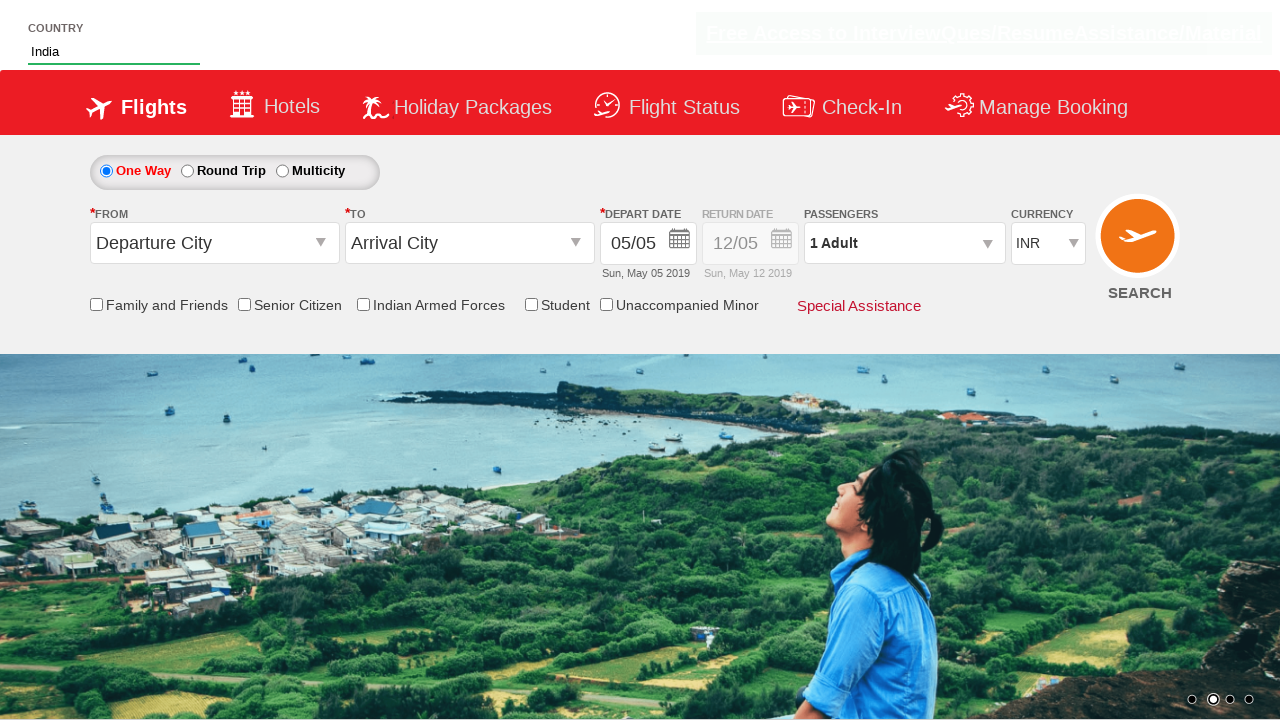

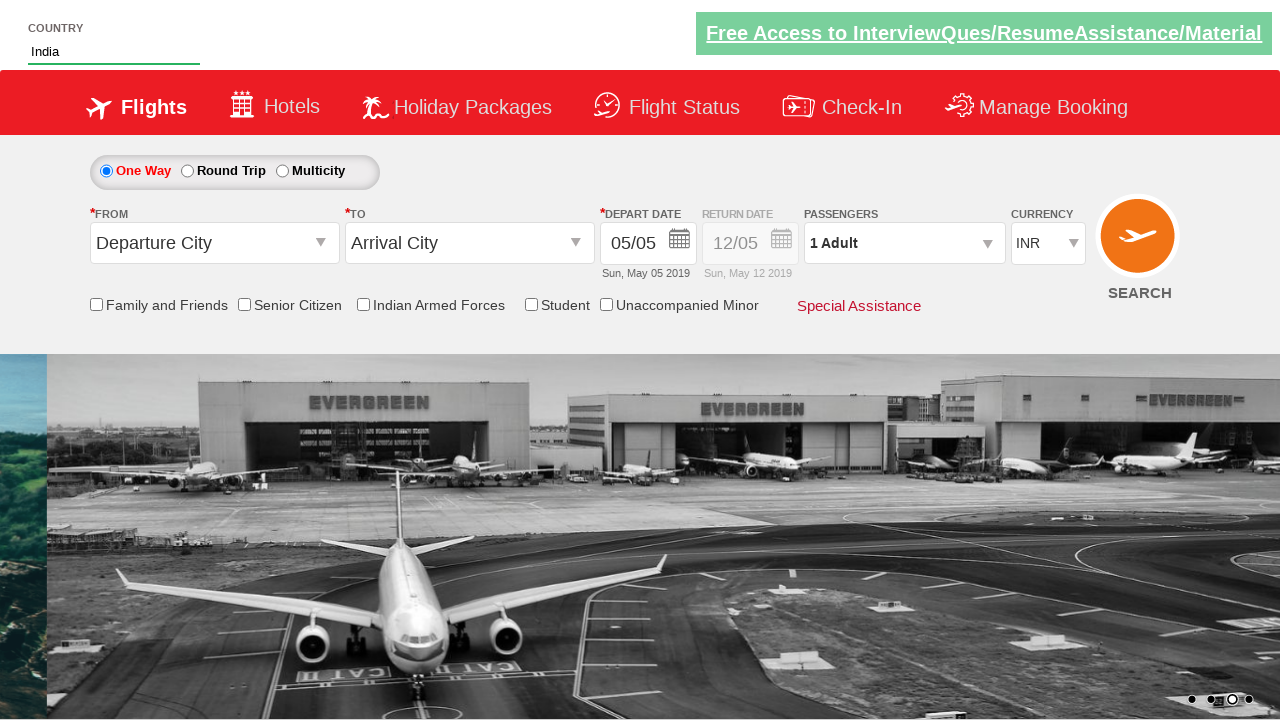